Tests an explicit wait scenario by waiting for a price element to show "$100", then clicking a book button, calculating a mathematical answer based on a displayed value, filling in the answer, and submitting the form.

Starting URL: http://suninjuly.github.io/explicit_wait2.html

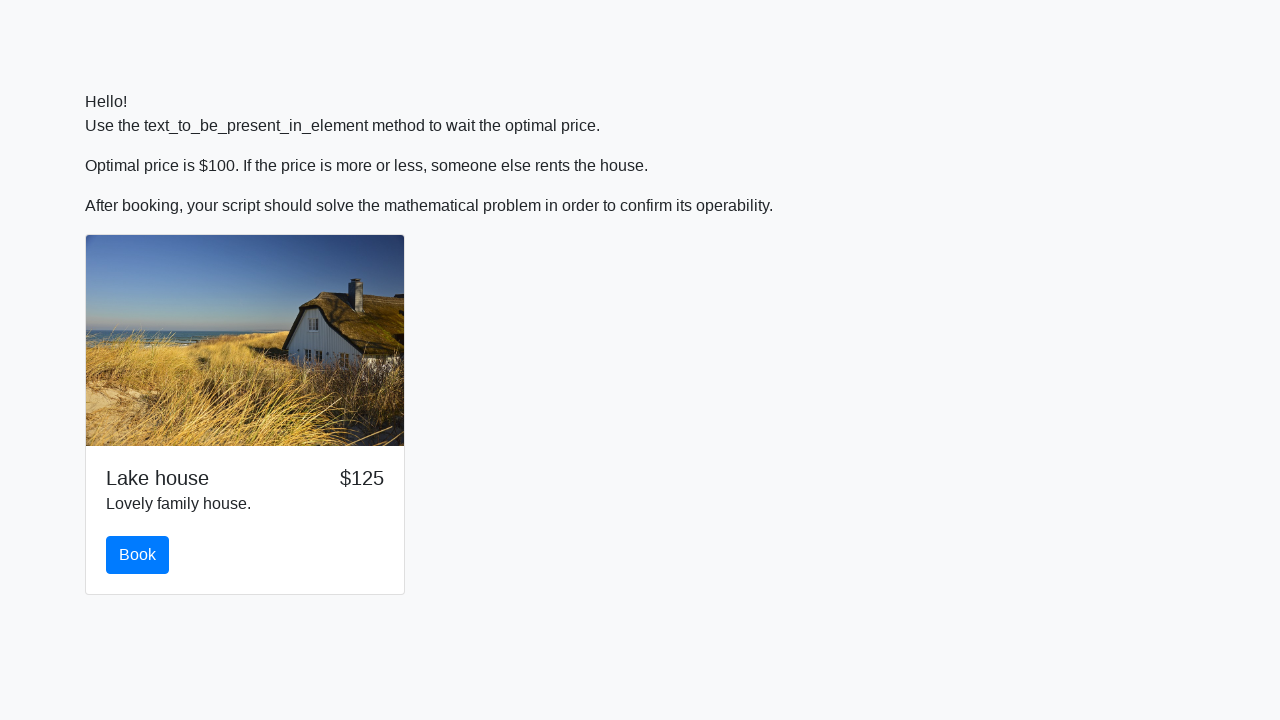

Waited for price element to display '$100'
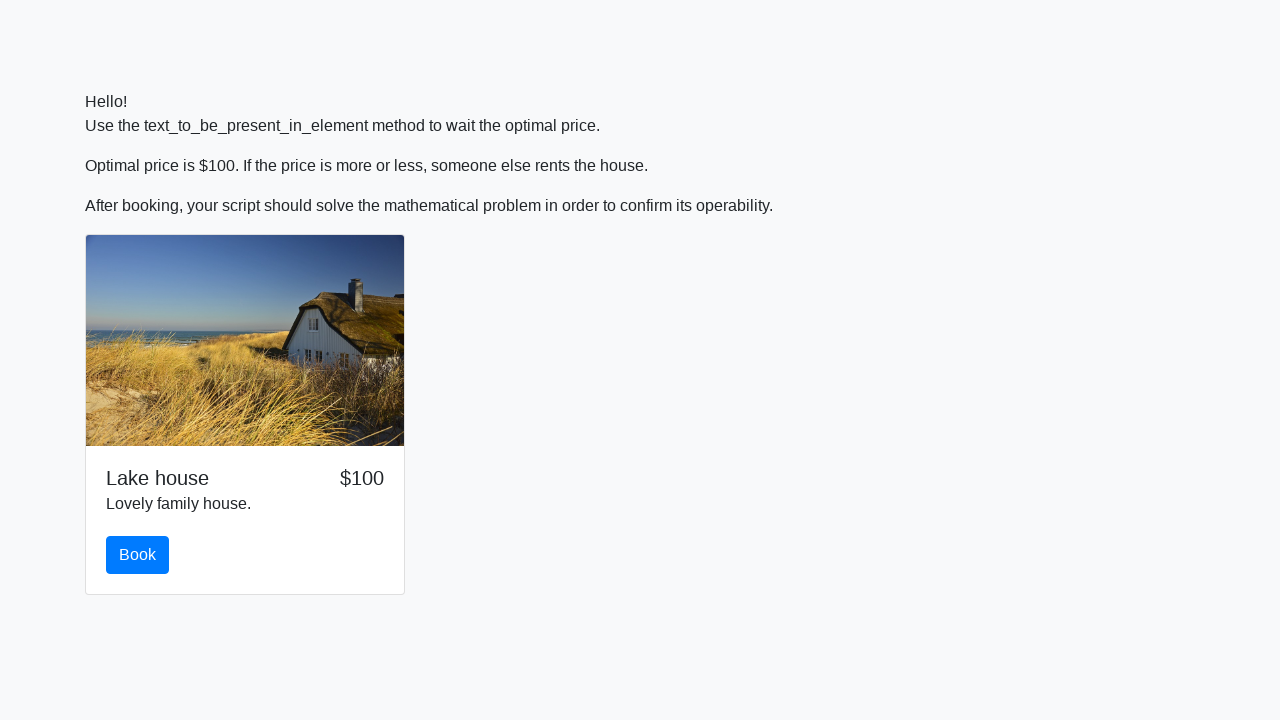

Clicked the book button at (138, 555) on #book
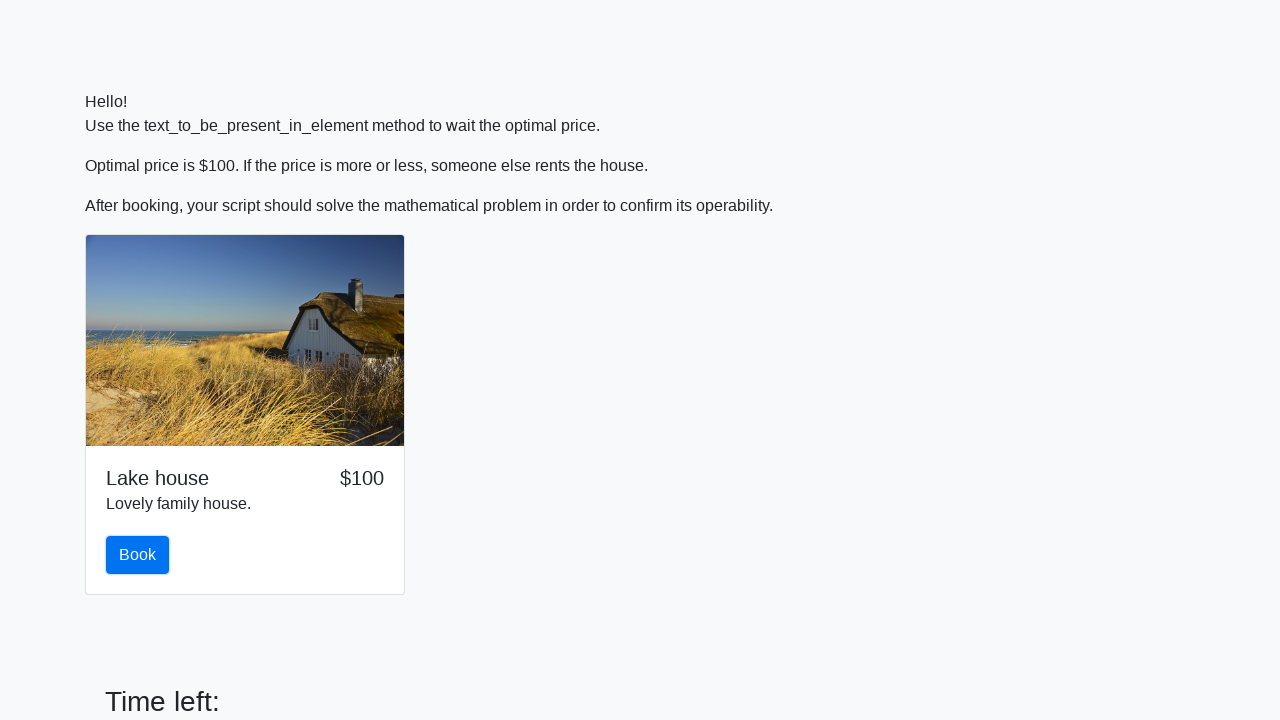

Retrieved input value from page: 580
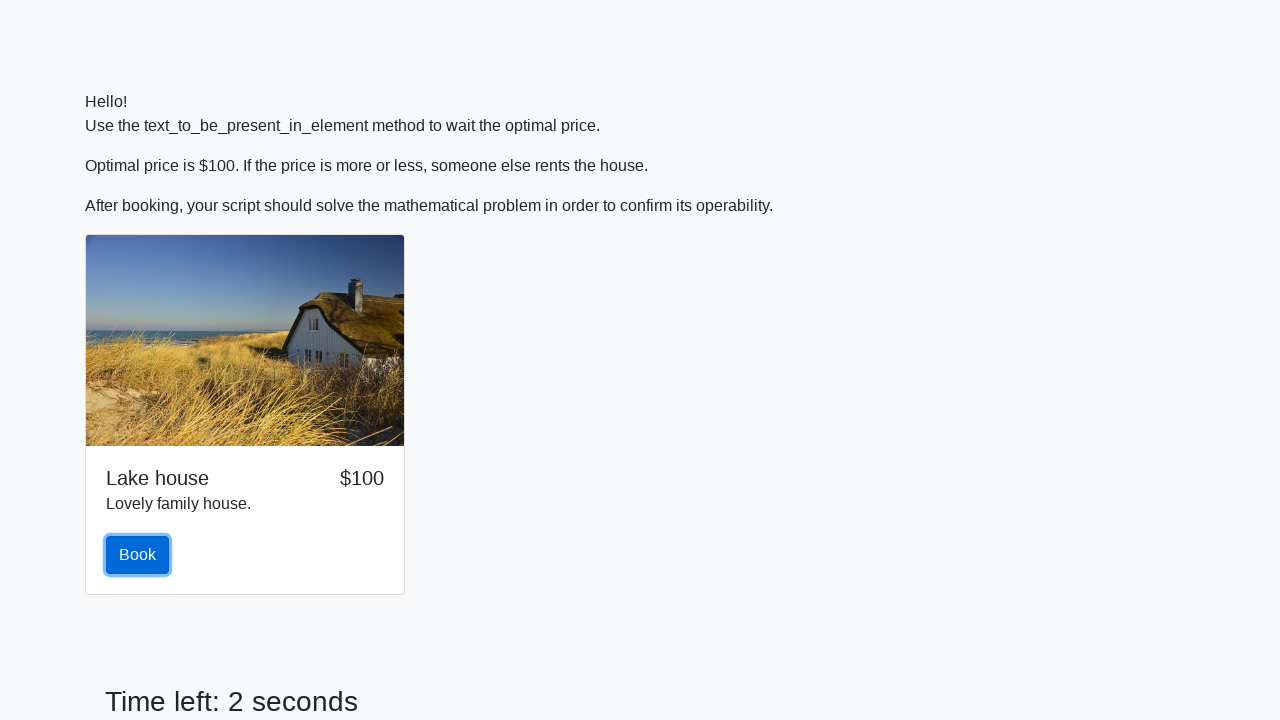

Calculated mathematical answer: 2.4124260657718763
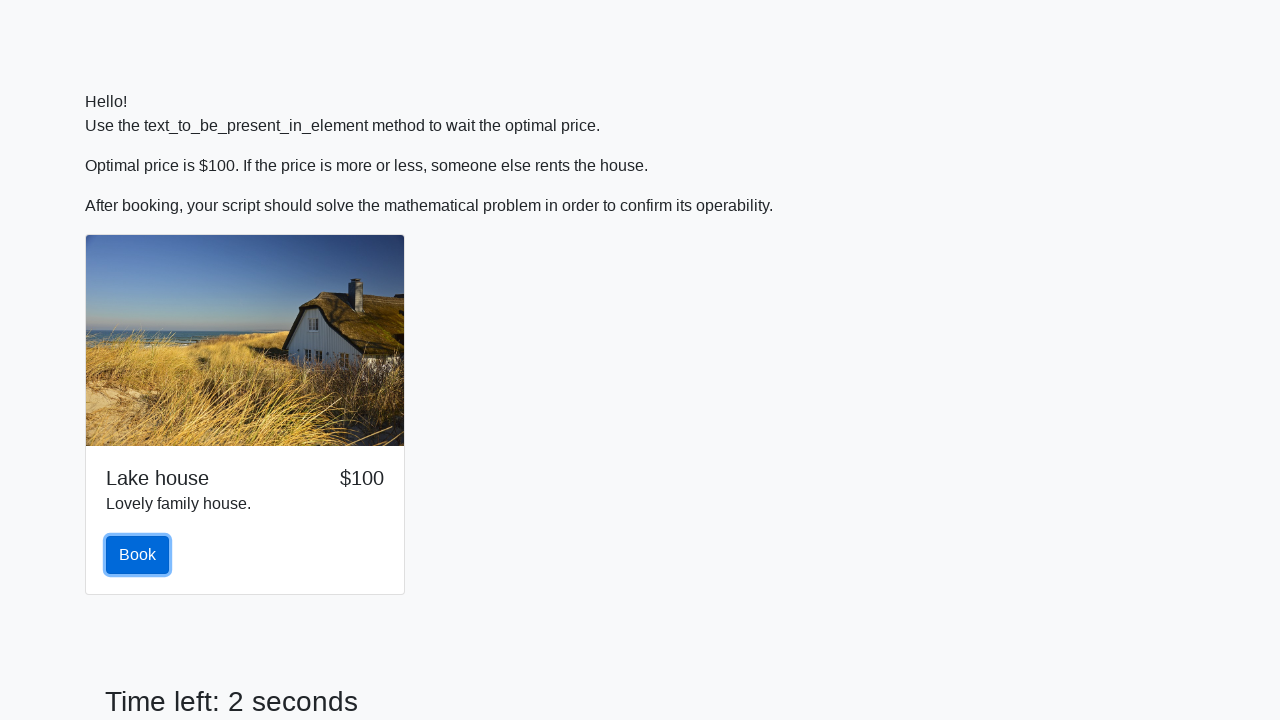

Filled answer field with calculated value: 2.4124260657718763 on #answer
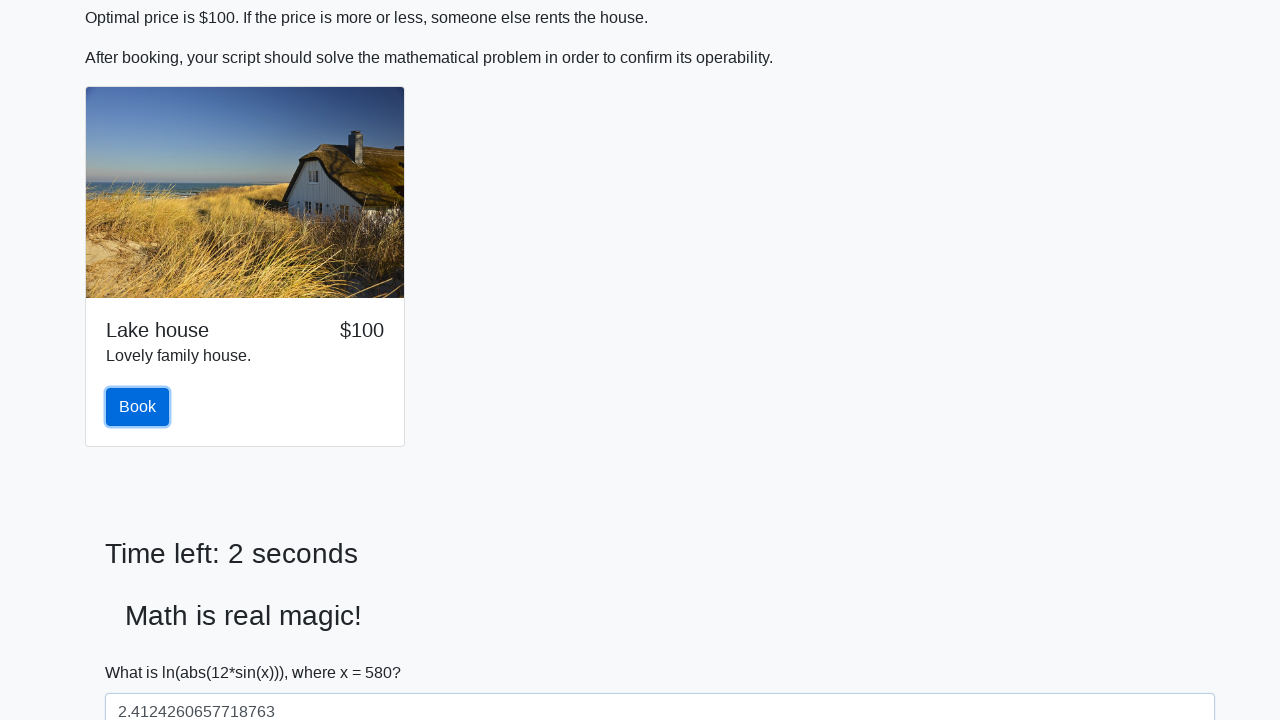

Clicked the solve/submit button at (143, 651) on #solve
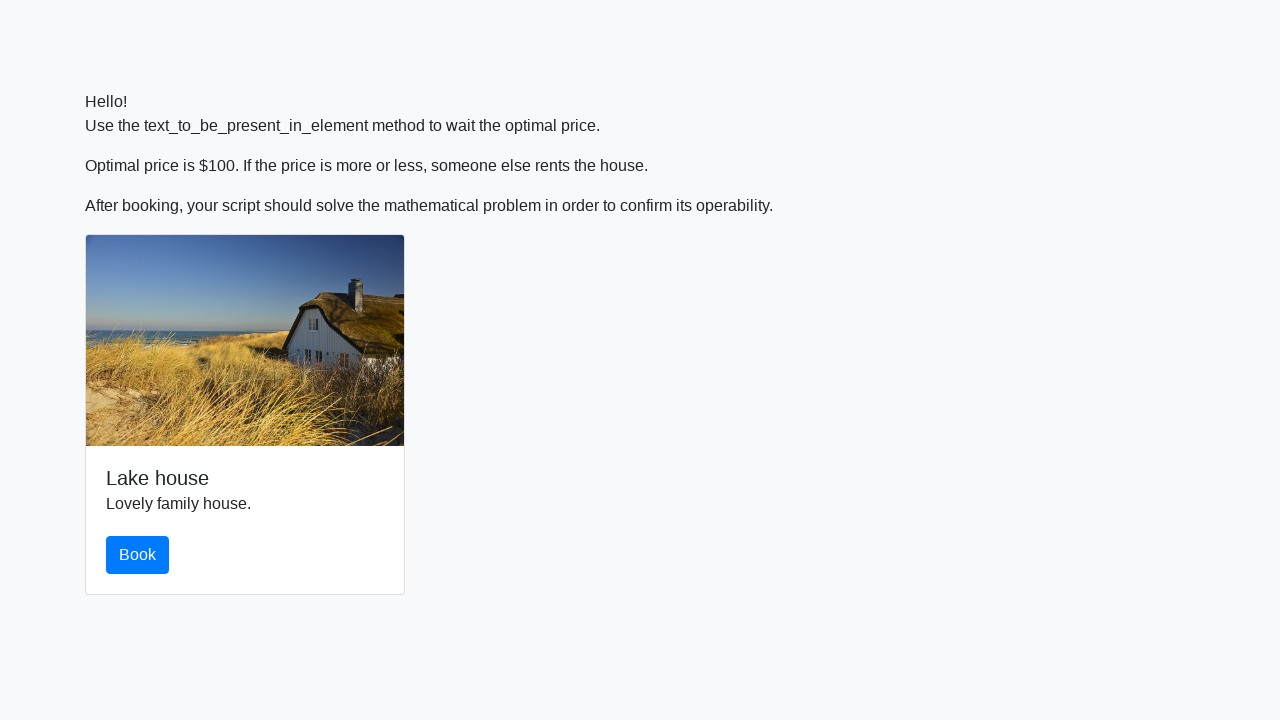

Set up dialog handler to accept alerts
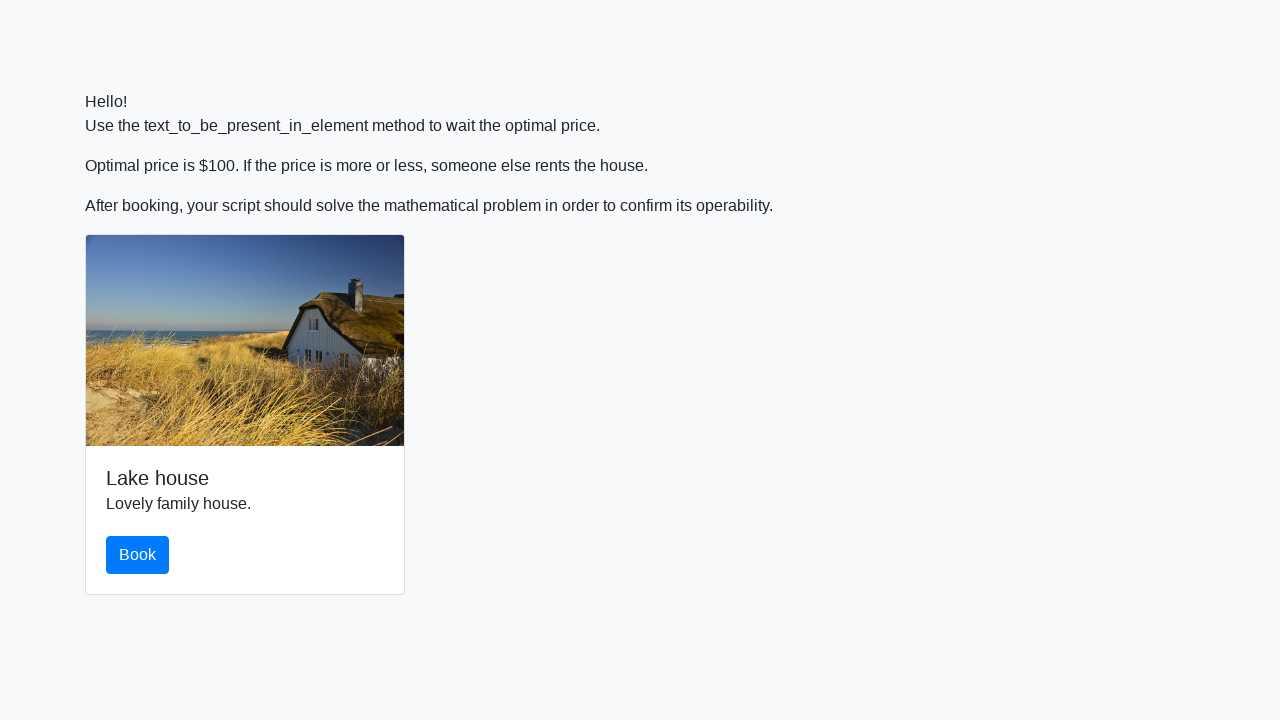

Waited 1000ms for form submission to complete
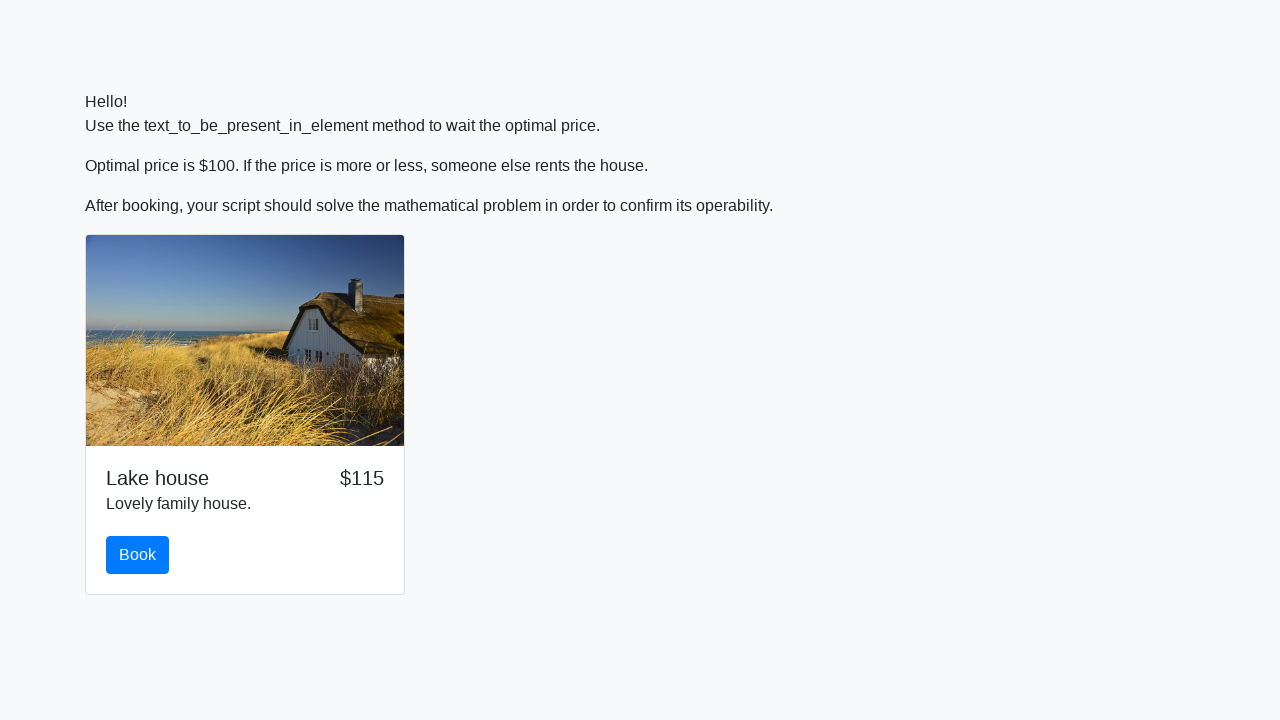

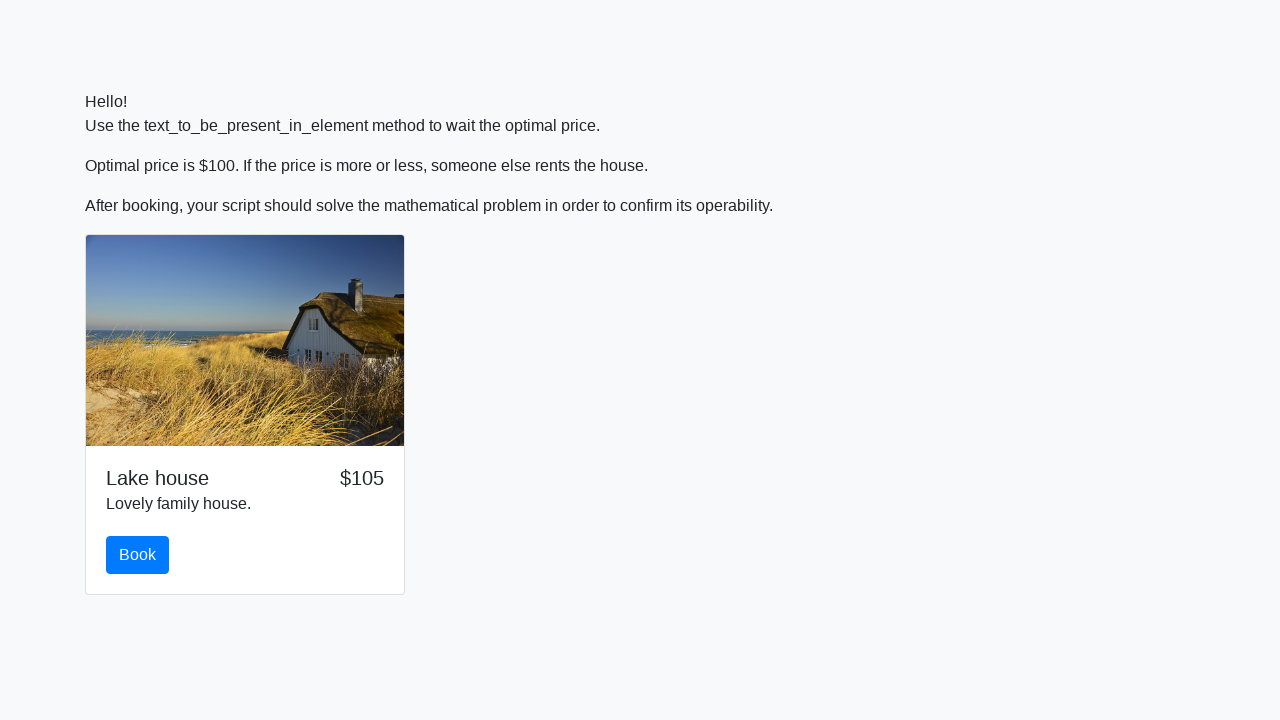